Basic browser automation test that navigates to Rahul Shetty Academy website and verifies the page loads by checking the title.

Starting URL: https://rahulshettyacademy.com

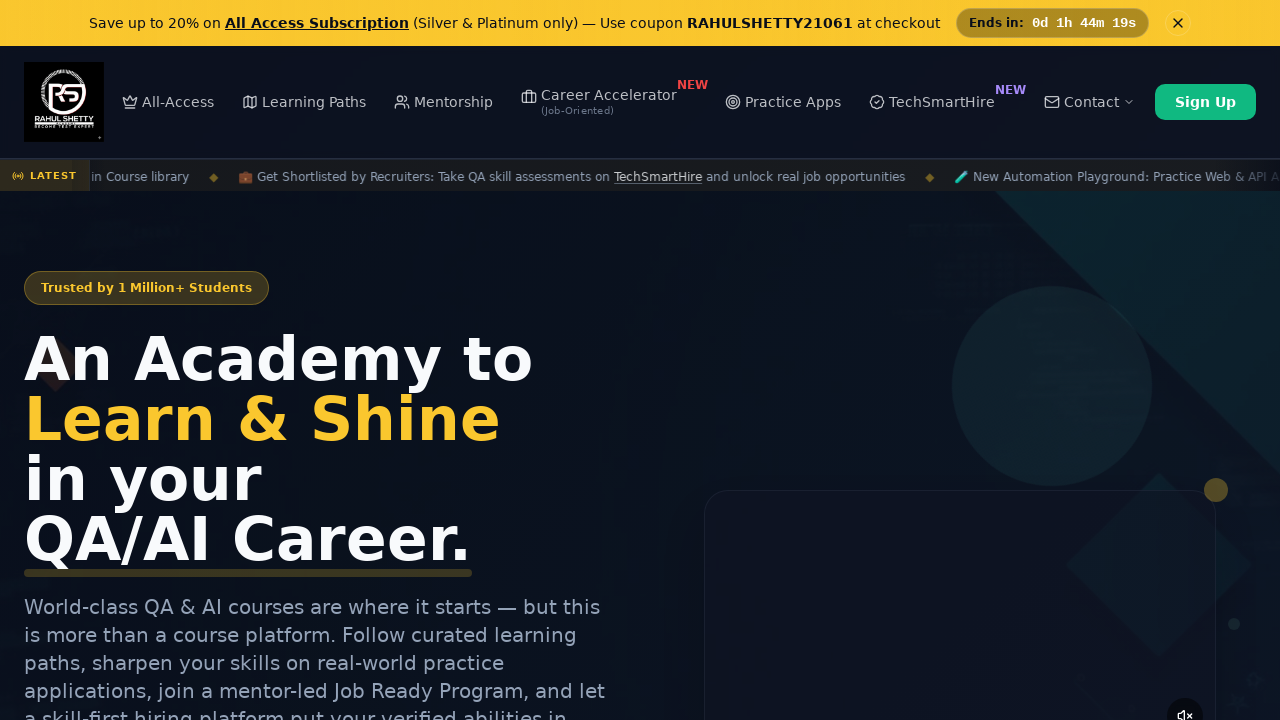

Waited for page to reach domcontentloaded state
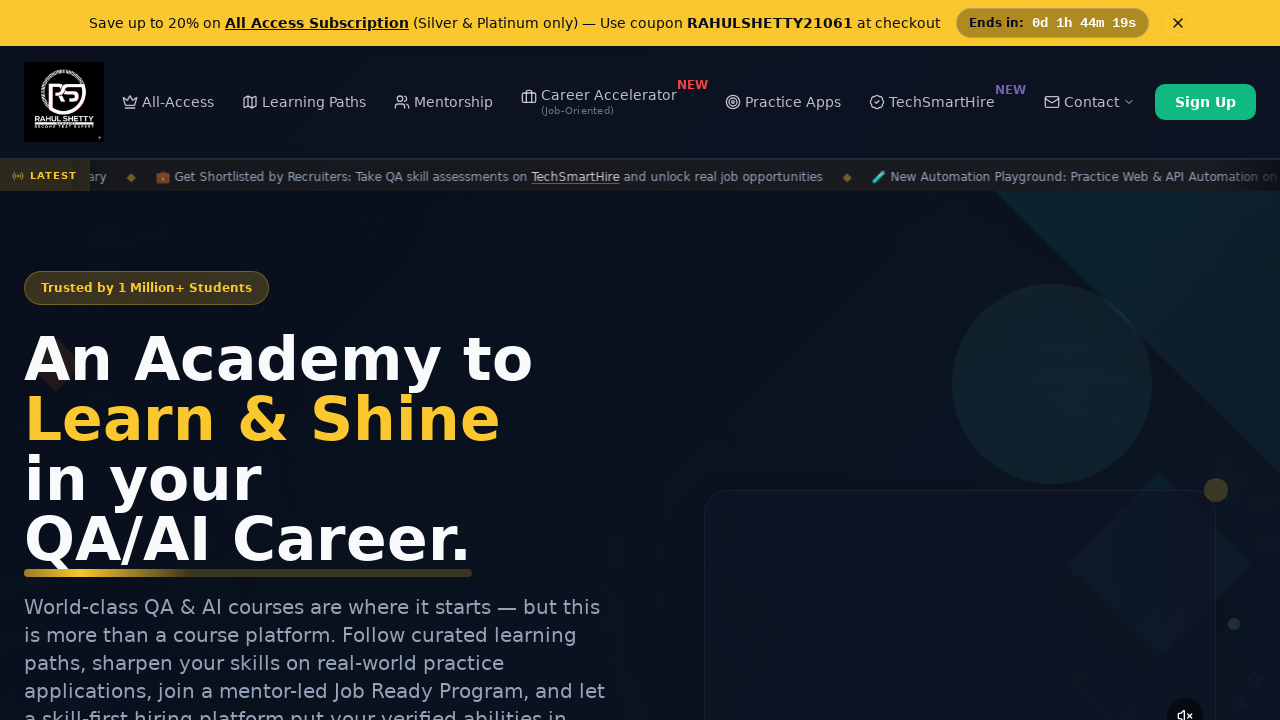

Retrieved page title: 'Rahul Shetty Academy | QA Automation, Playwright, AI Testing & Online Training'
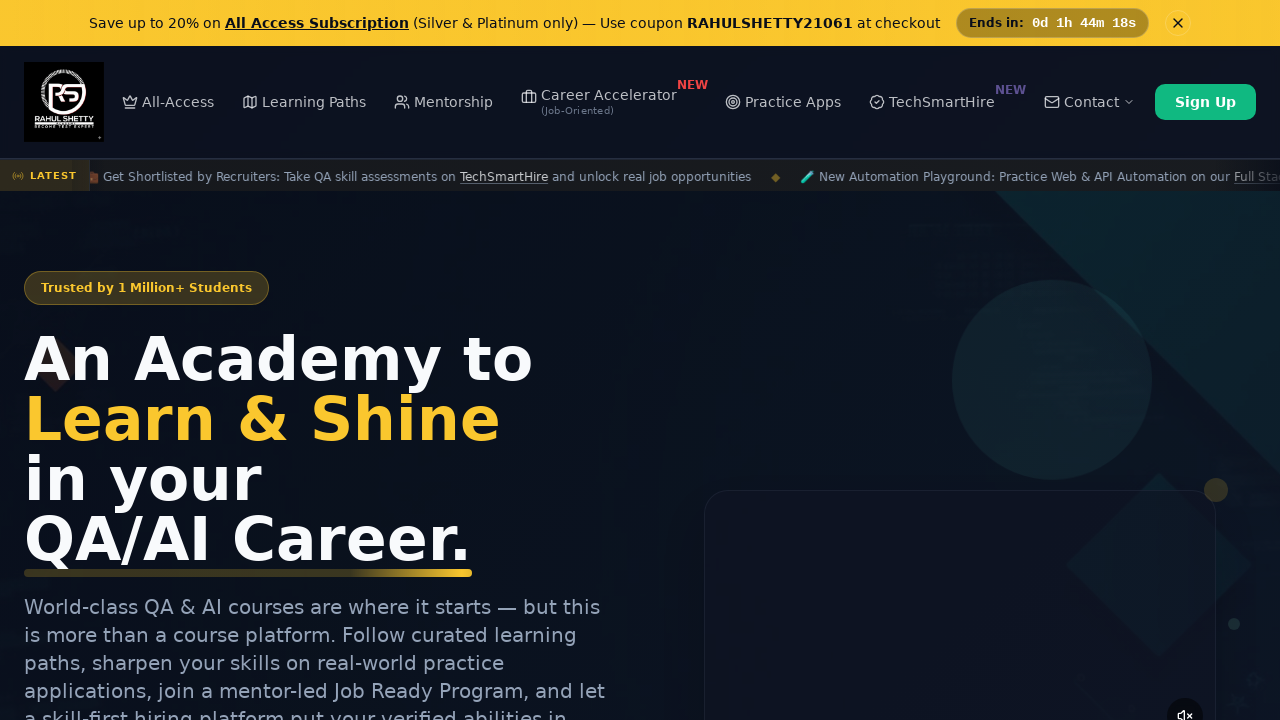

Verified page title is not empty
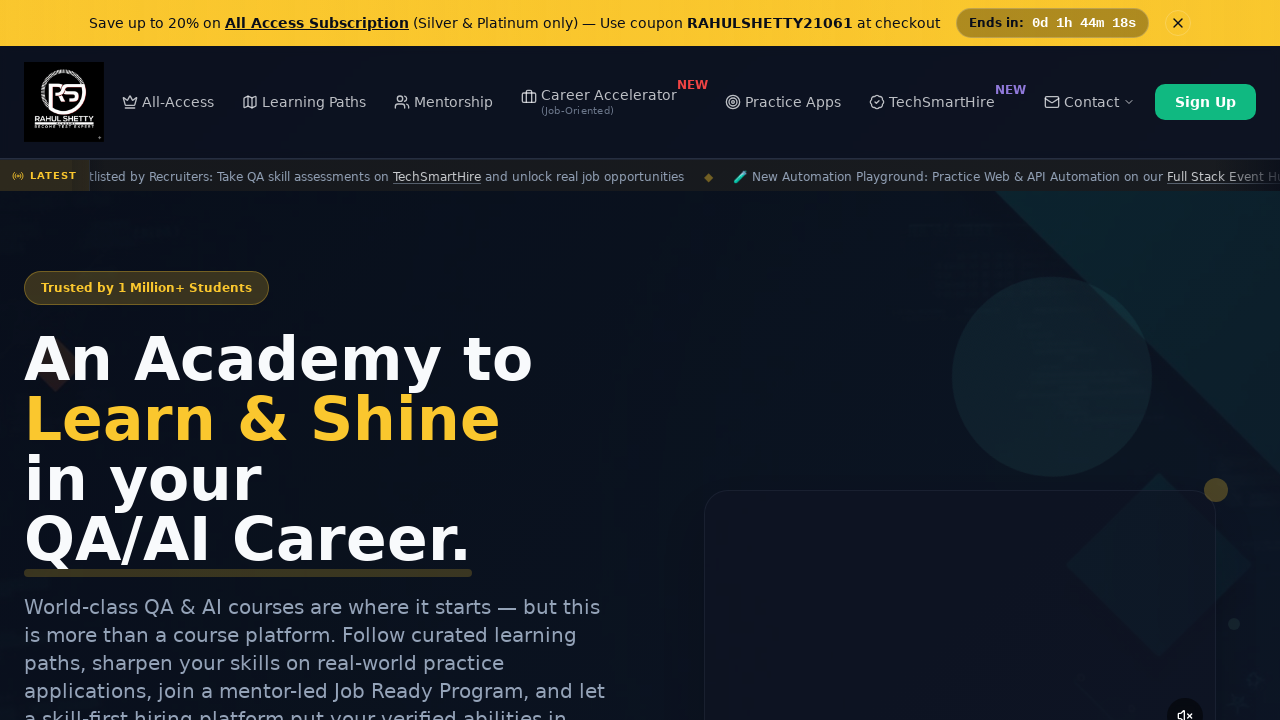

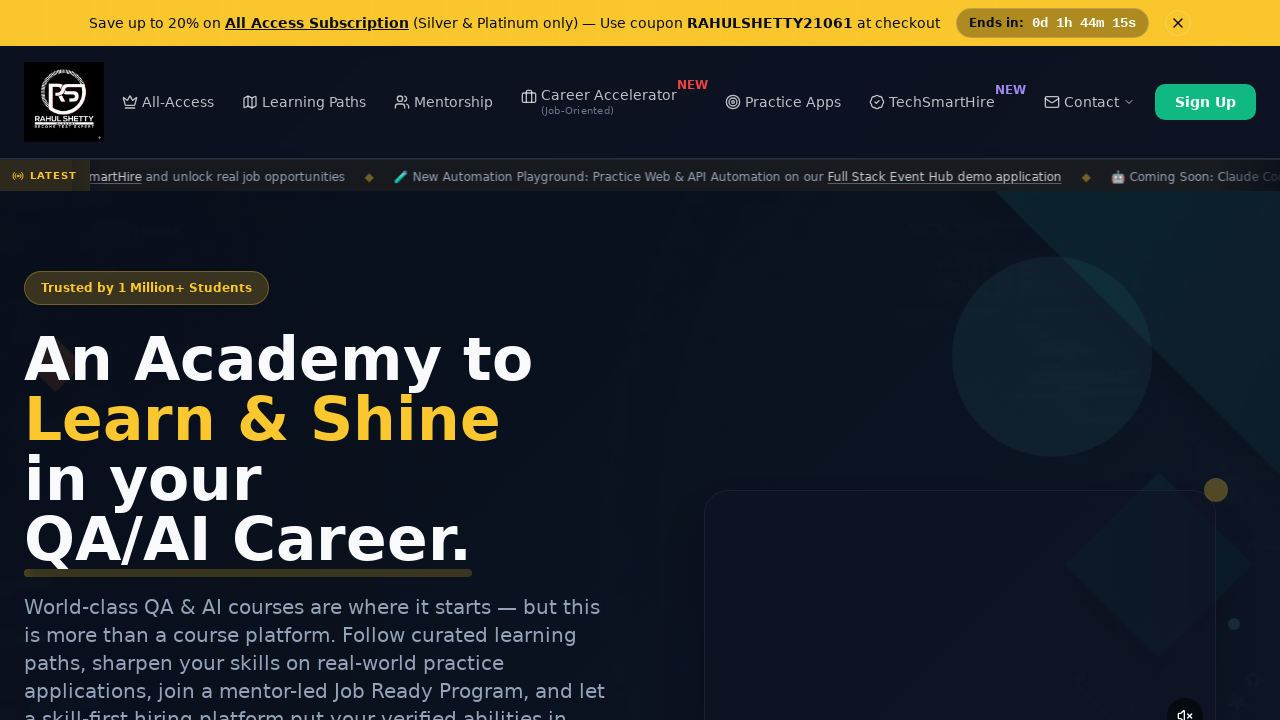